Tests text input functionality by entering a new button name in an input field, clicking a button to confirm the change, and verifying the button text is updated.

Starting URL: http://uitestingplayground.com/textinput

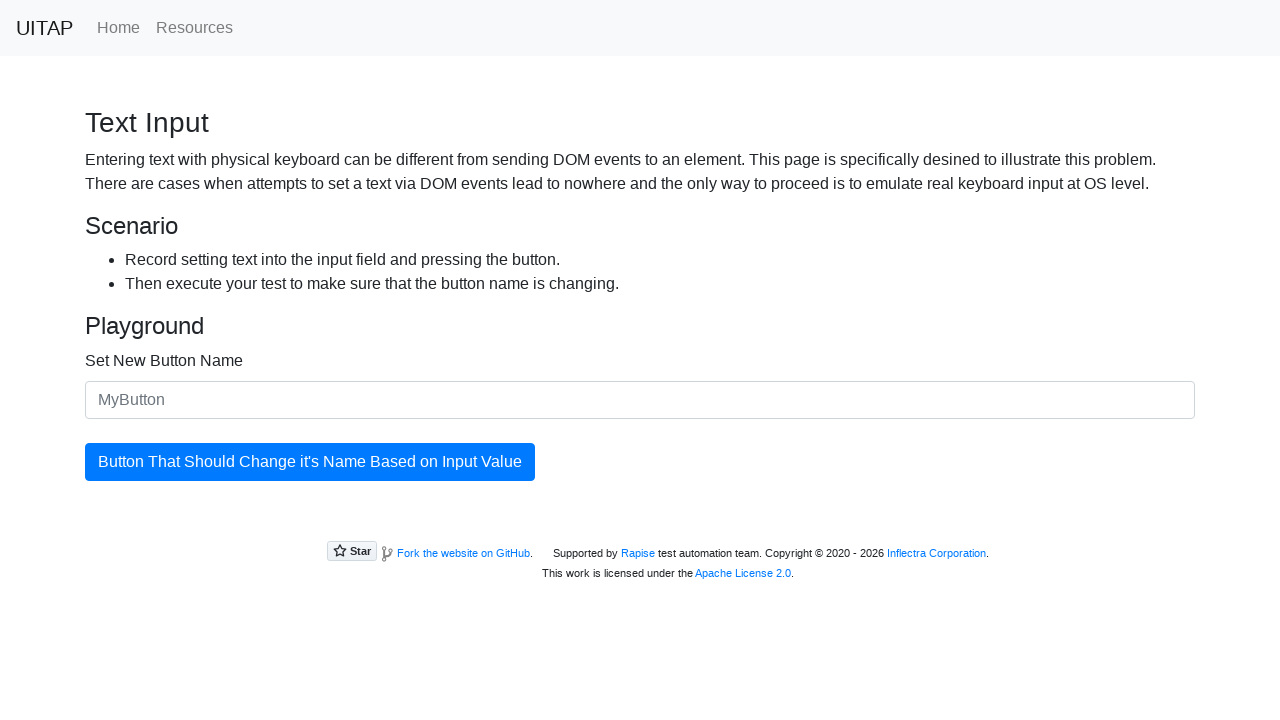

Filled input field with new button name 'SkyPro' on #newButtonName
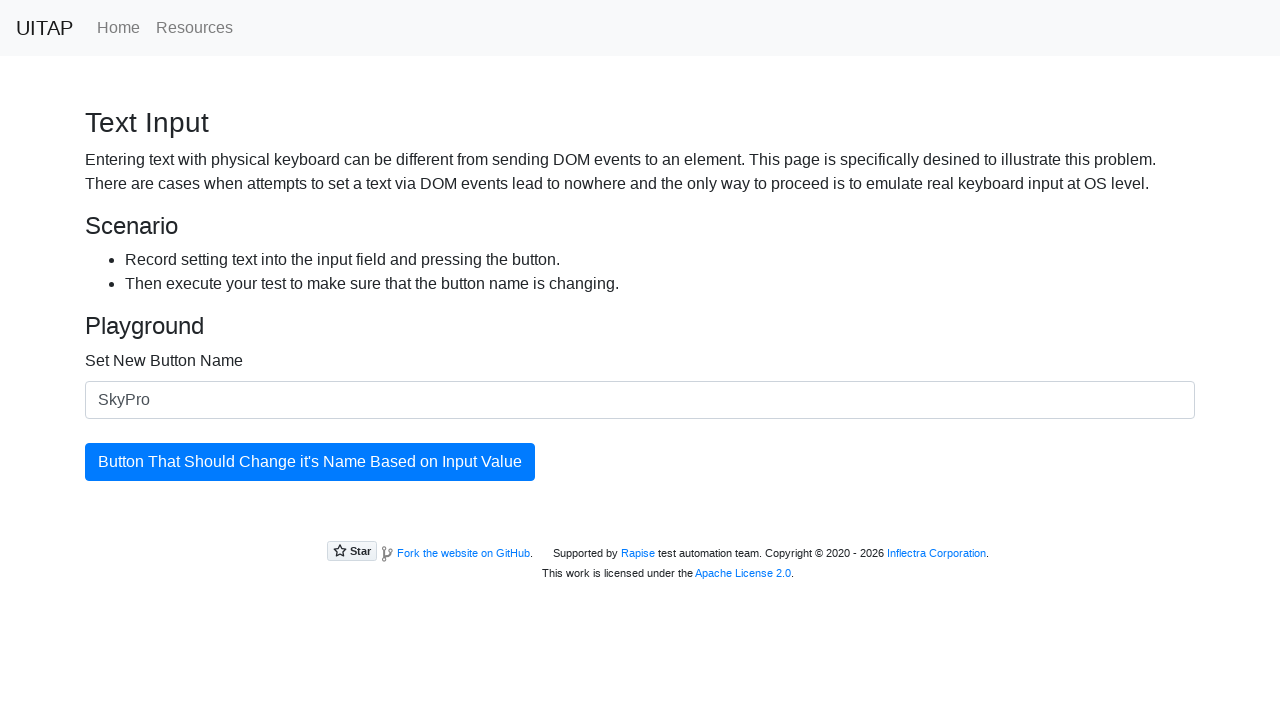

Clicked the update button to confirm the name change at (310, 462) on #updatingButton
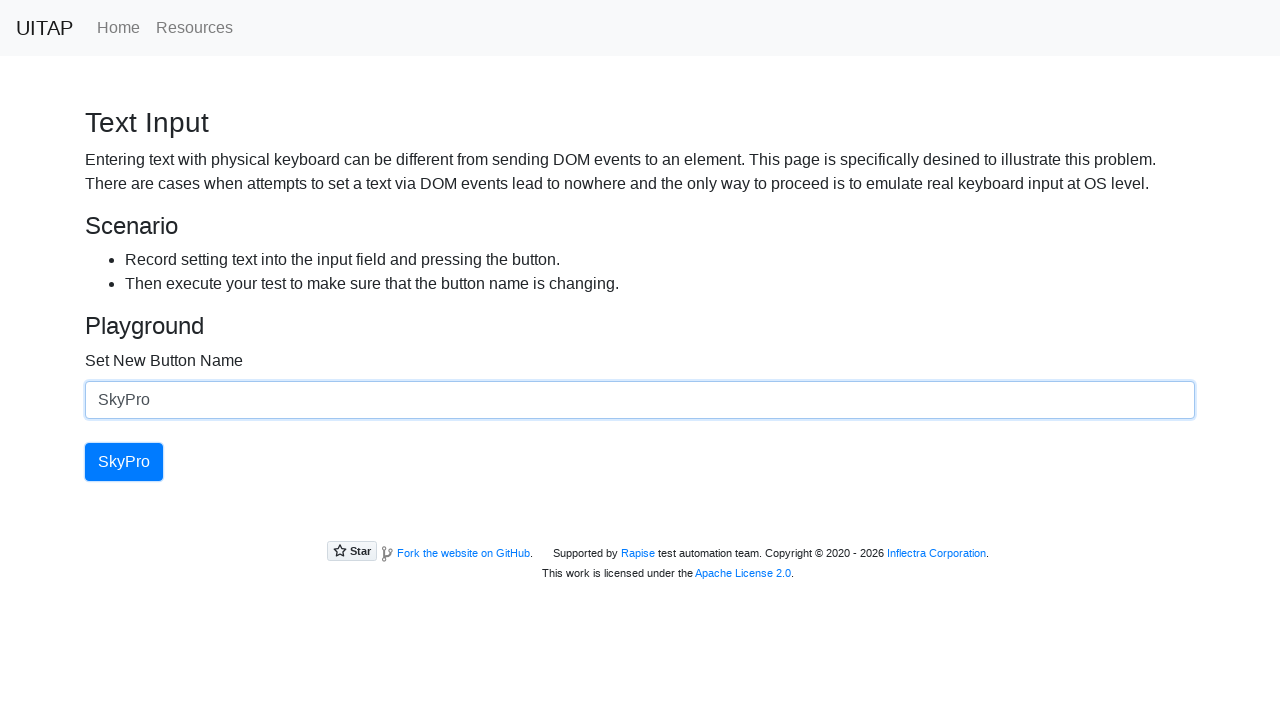

Verified that button text has been updated to 'SkyPro'
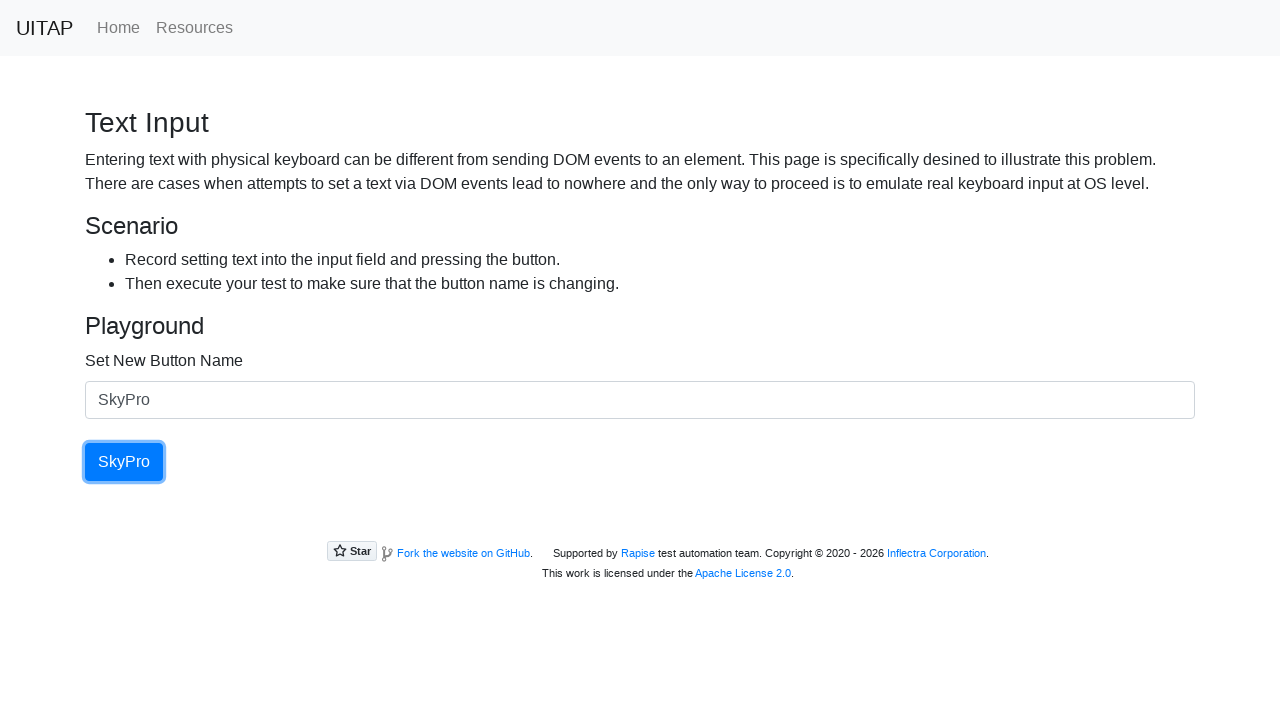

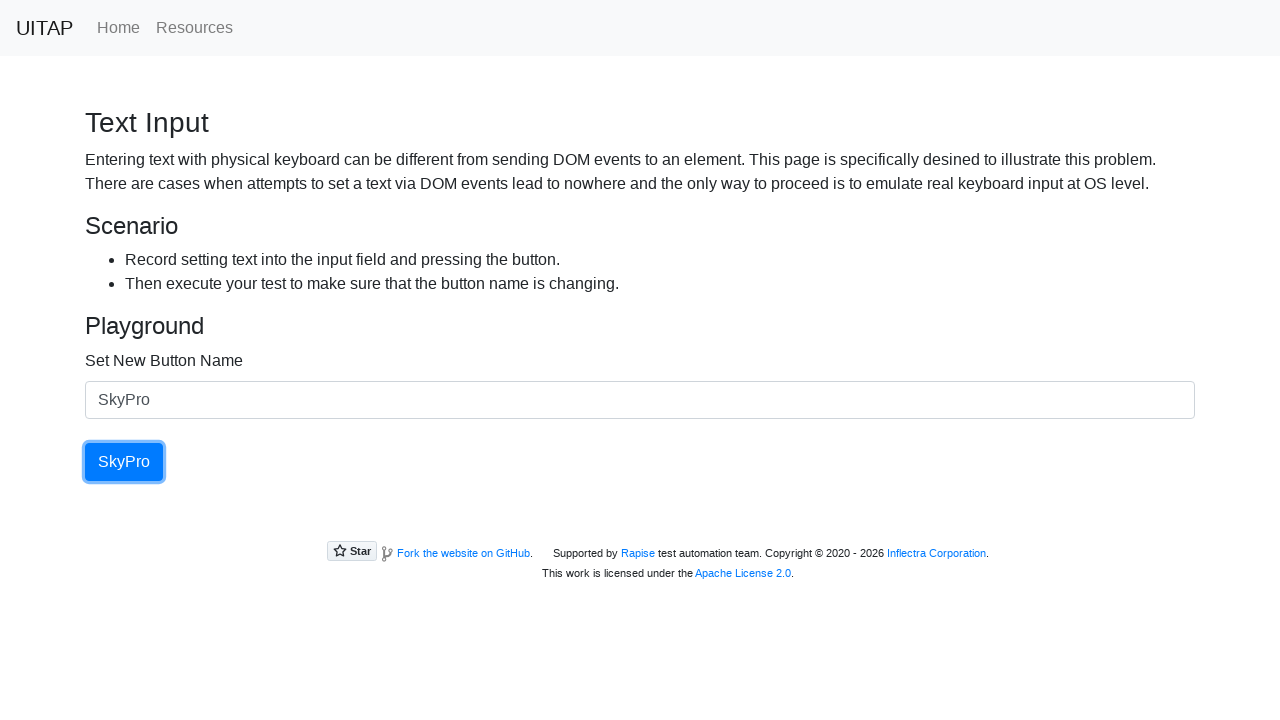